Tests a text box form by filling in name, email, current address, and permanent address fields, then submitting the form

Starting URL: https://demoqa.com/text-box

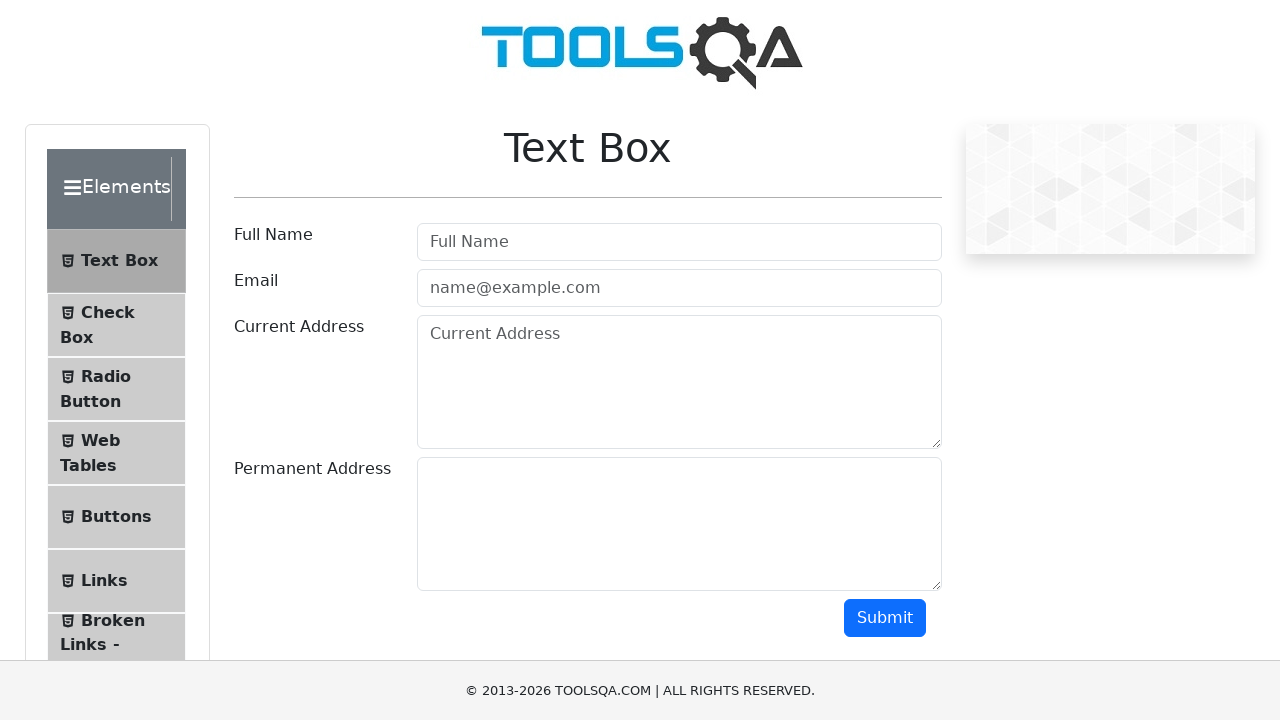

Filled name field with 'Rodrigo' on #userName
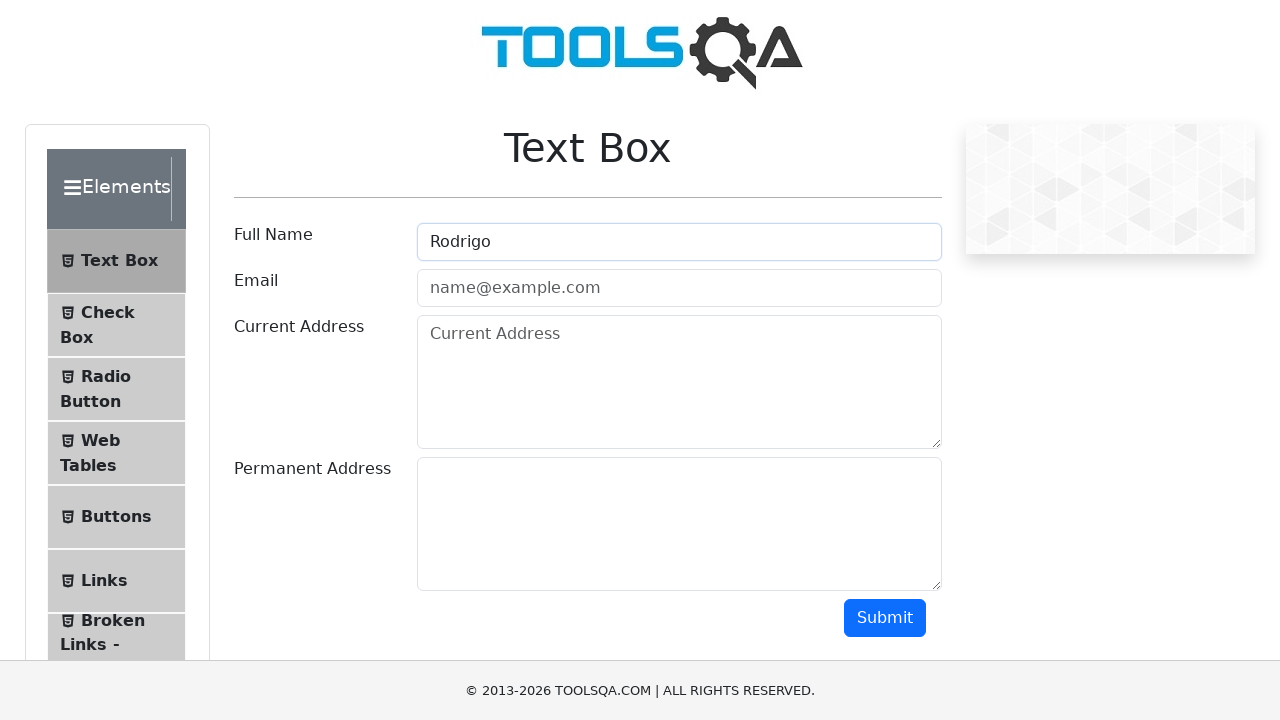

Filled email field with 'rodrigo@gmail.com' on #userEmail
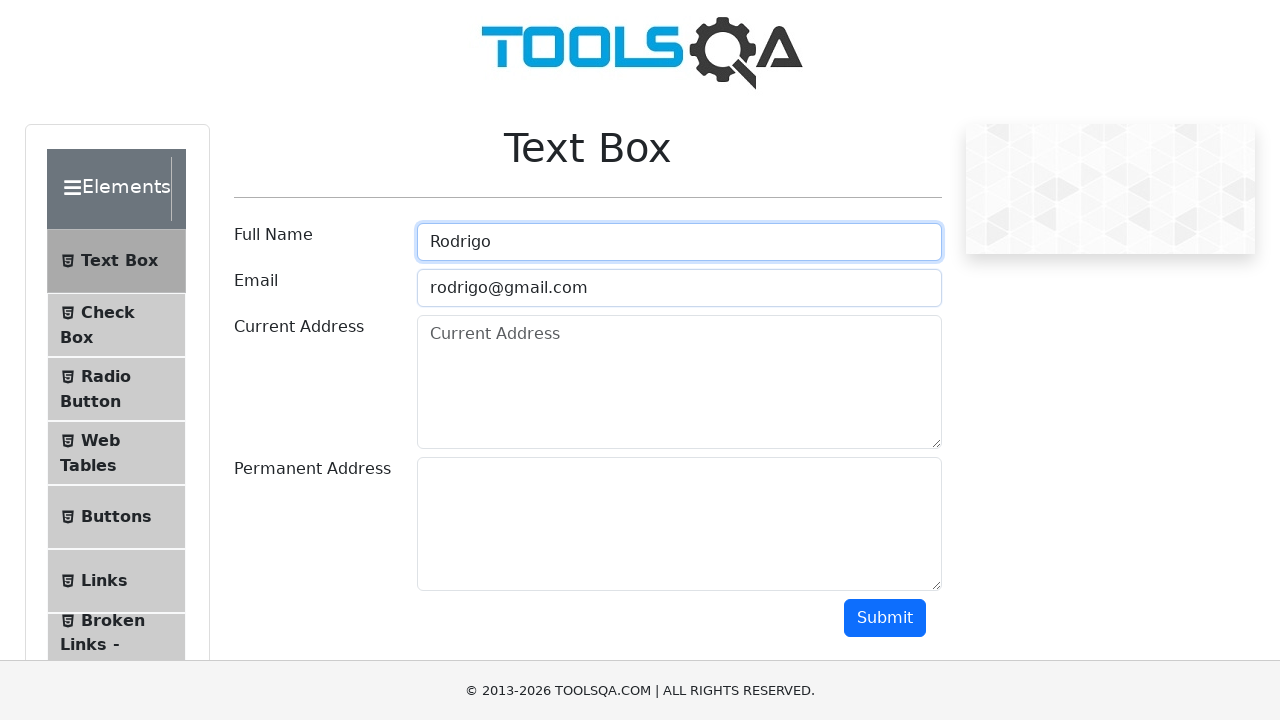

Scrolled down to make form elements visible
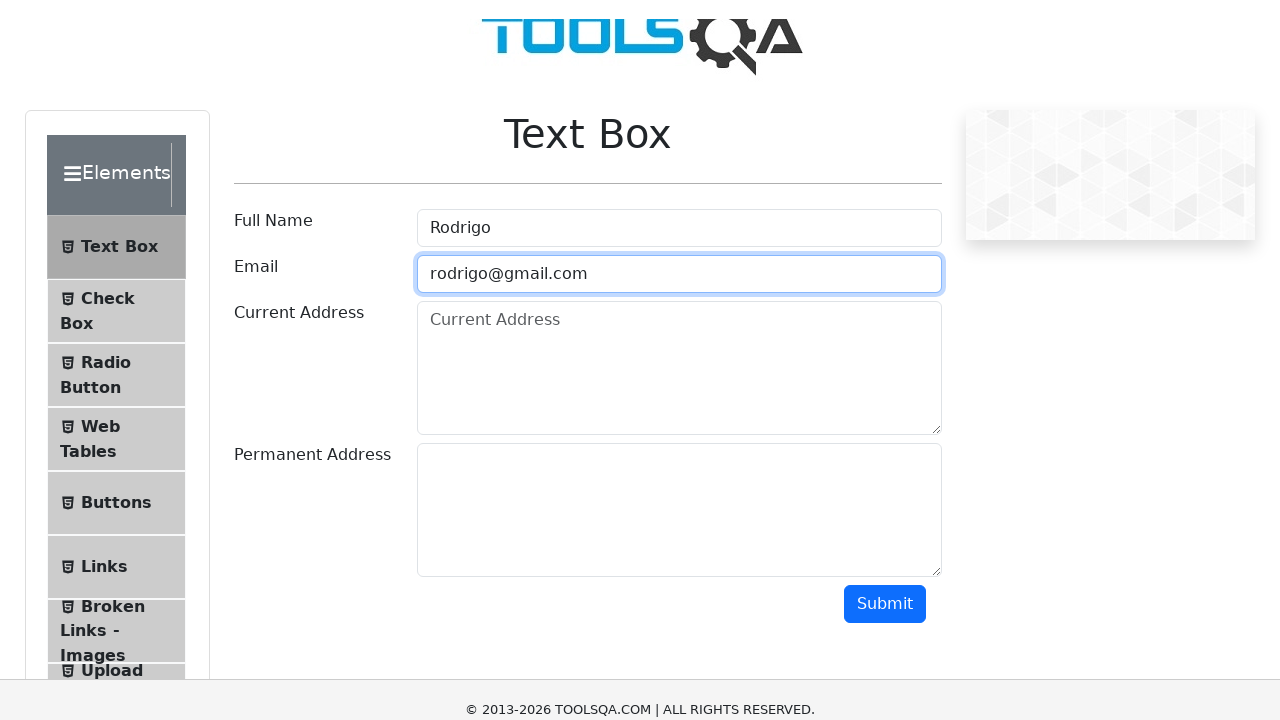

Filled current address field with 'Casa1' on #currentAddress
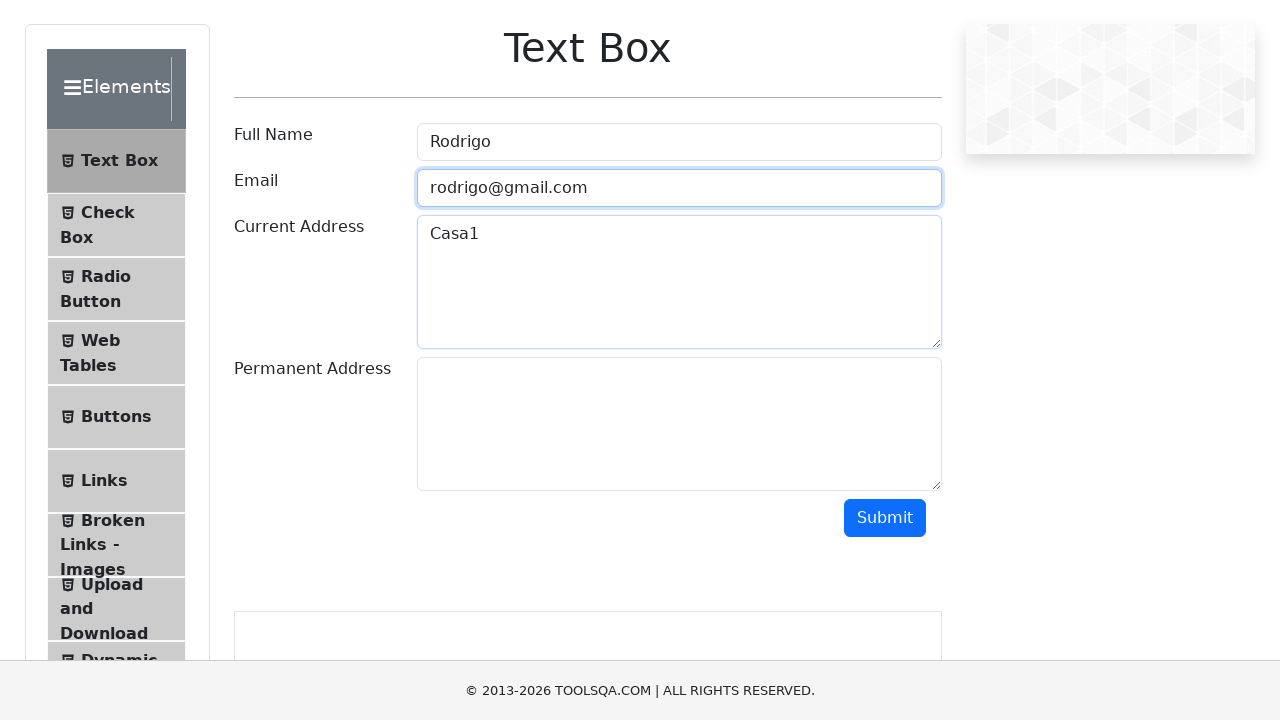

Filled permanent address field with 'Casa2' on #permanentAddress
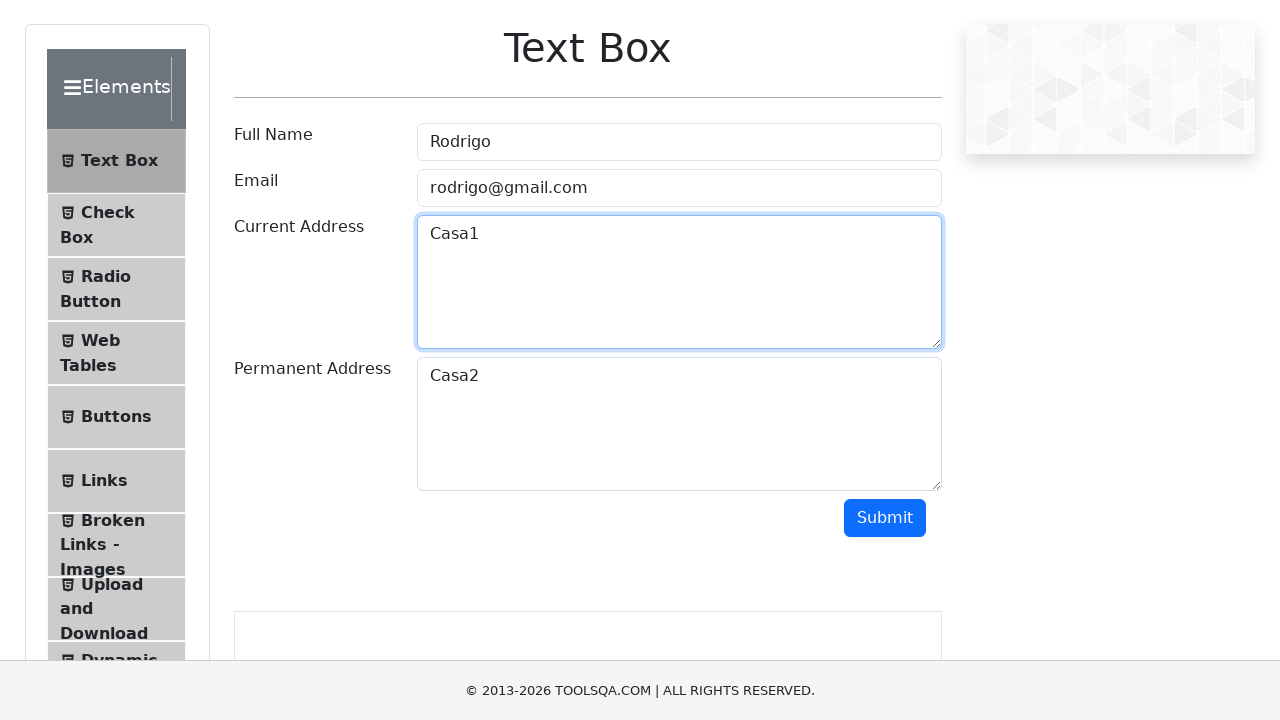

Scrolled down to make submit button visible
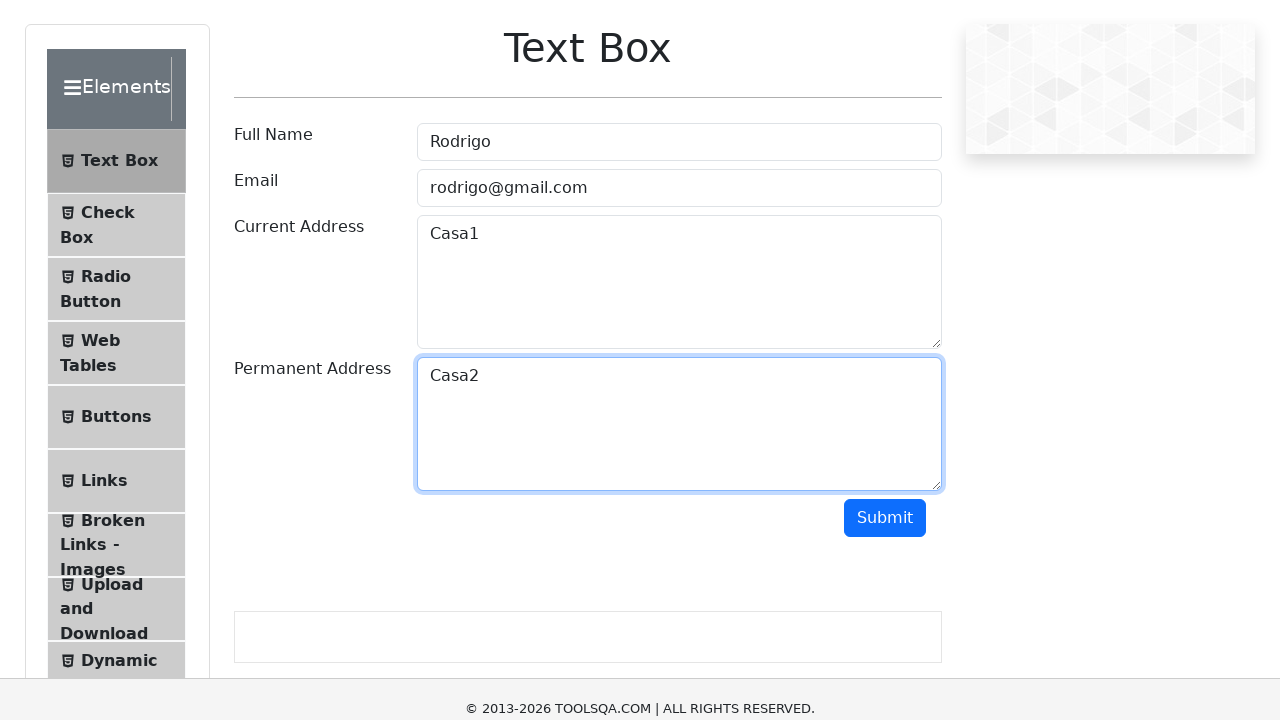

Clicked submit button to submit the form at (885, 318) on #submit
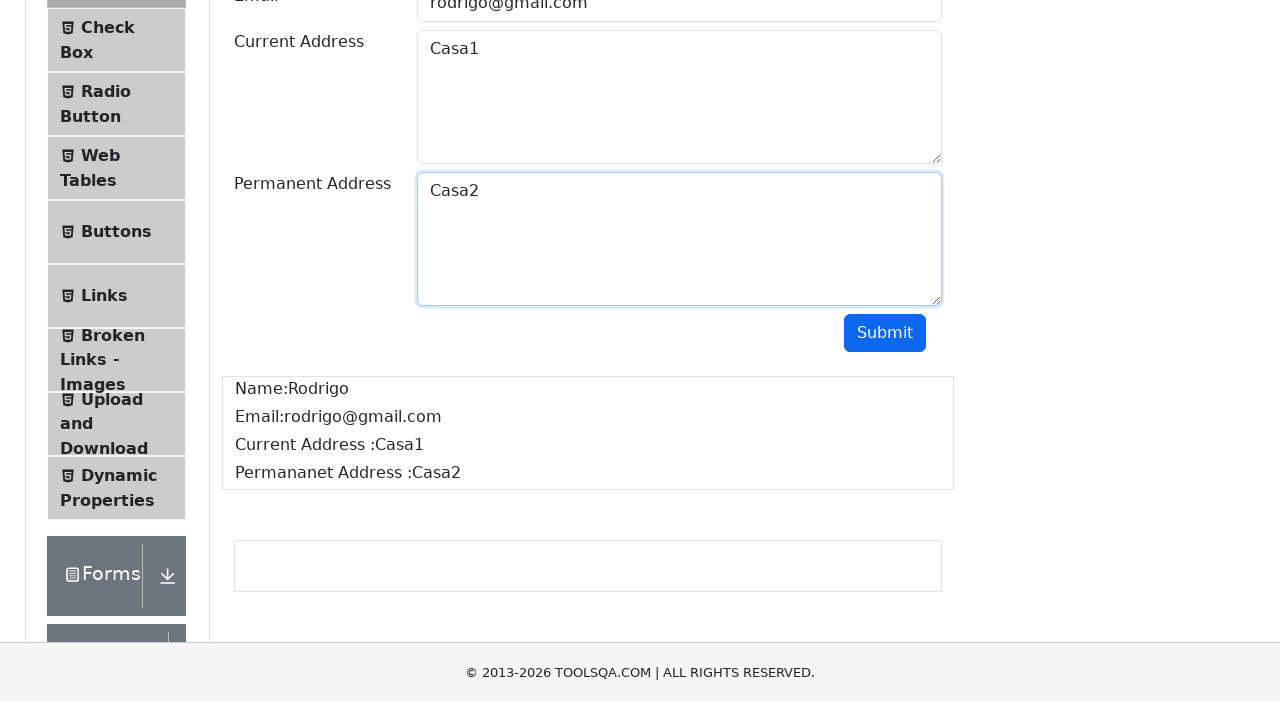

Form output appeared after successful submission
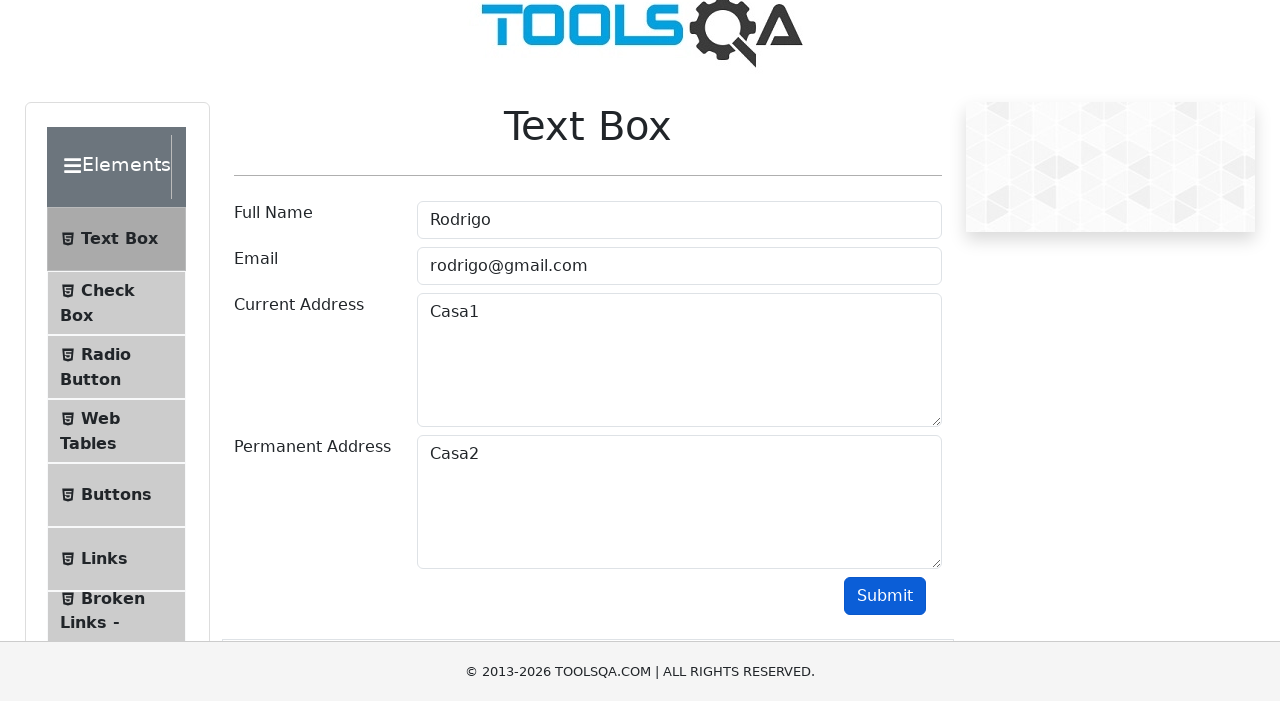

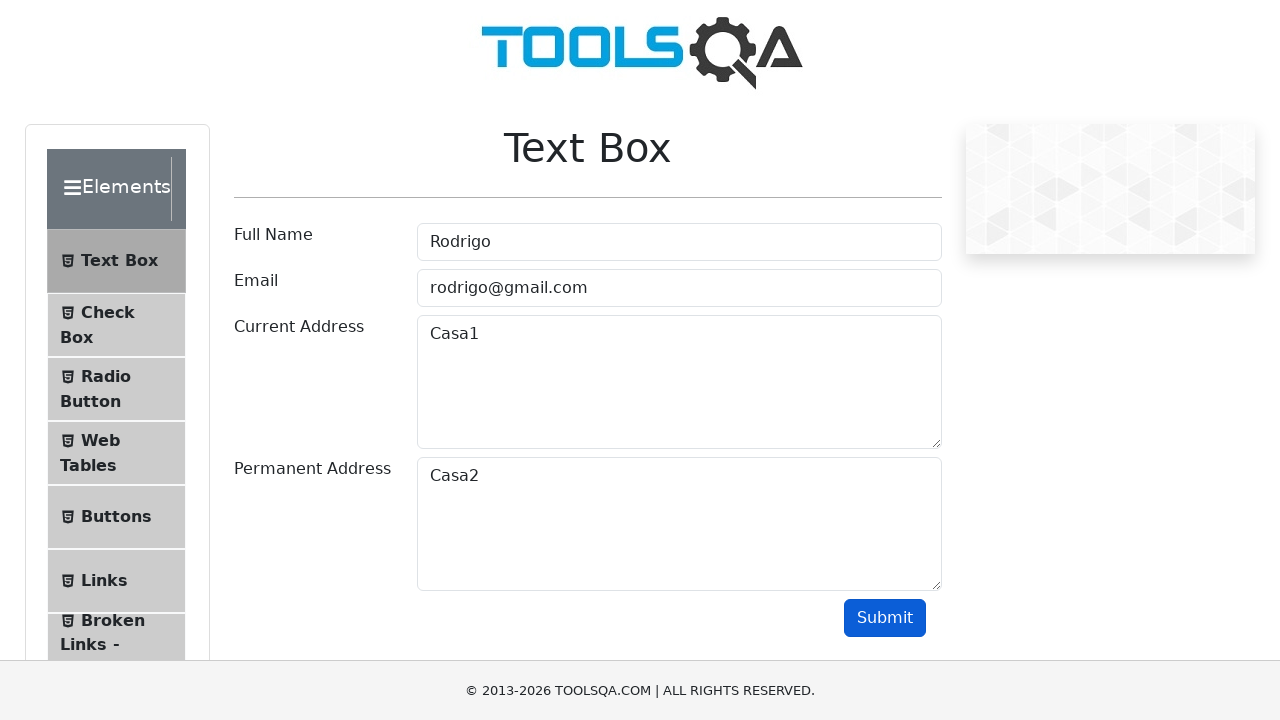